Tests the search functionality on Nykaa website by entering "Face Masks" into the search input field

Starting URL: https://www.nykaa.com/

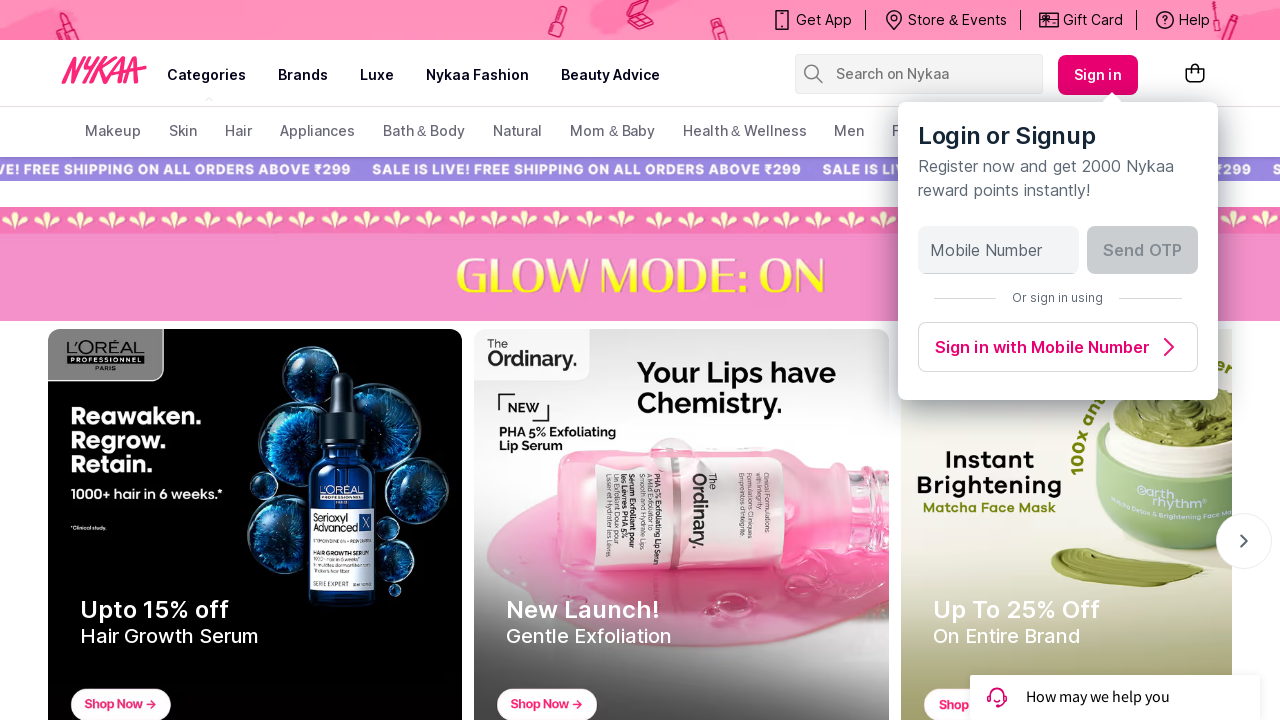

Filled search input with 'Face Masks' on input.css-1upamjb
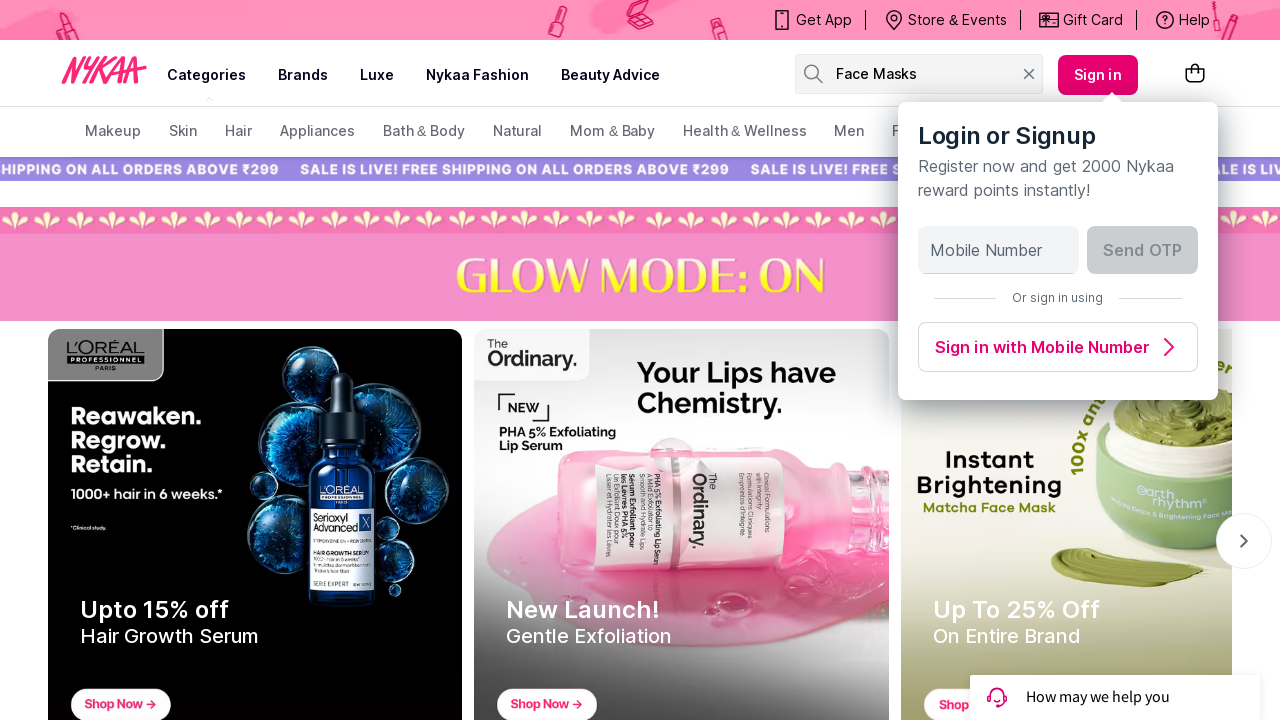

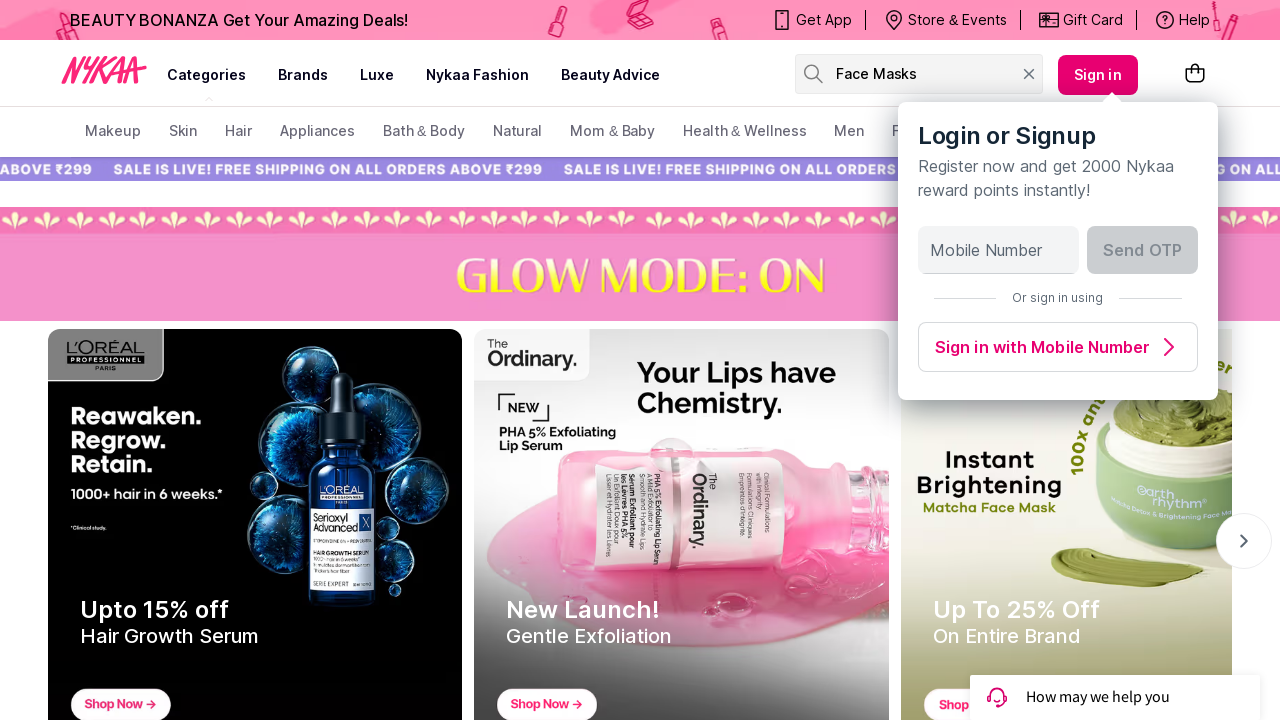